Tests that entered text is trimmed when editing a todo item

Starting URL: https://demo.playwright.dev/todomvc

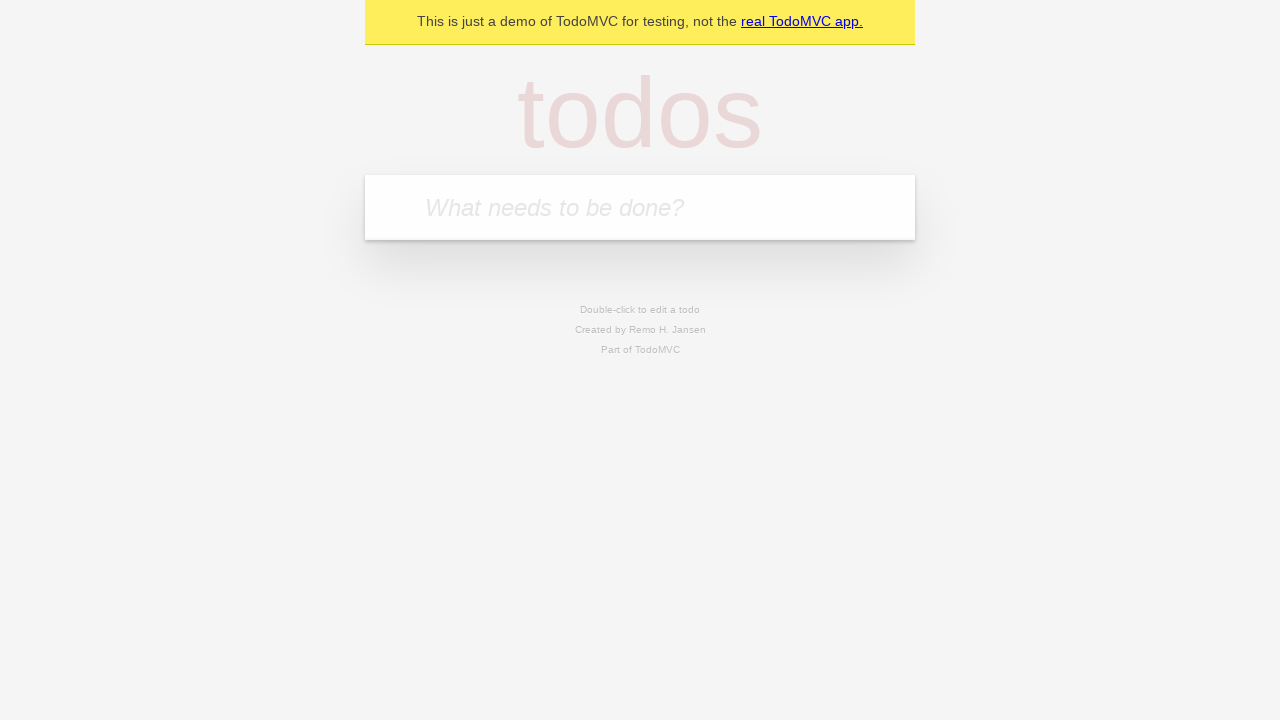

Filled todo input with 'buy some cheese' on internal:attr=[placeholder="What needs to be done?"i]
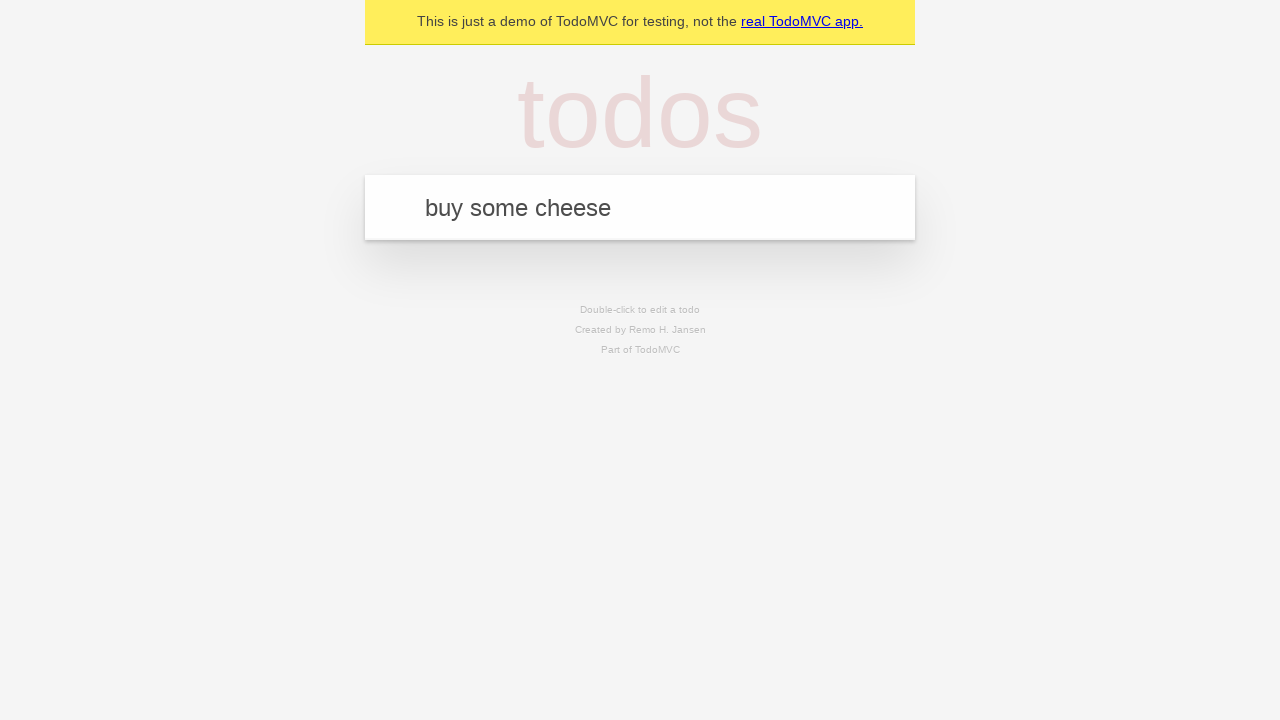

Pressed Enter to create todo 'buy some cheese' on internal:attr=[placeholder="What needs to be done?"i]
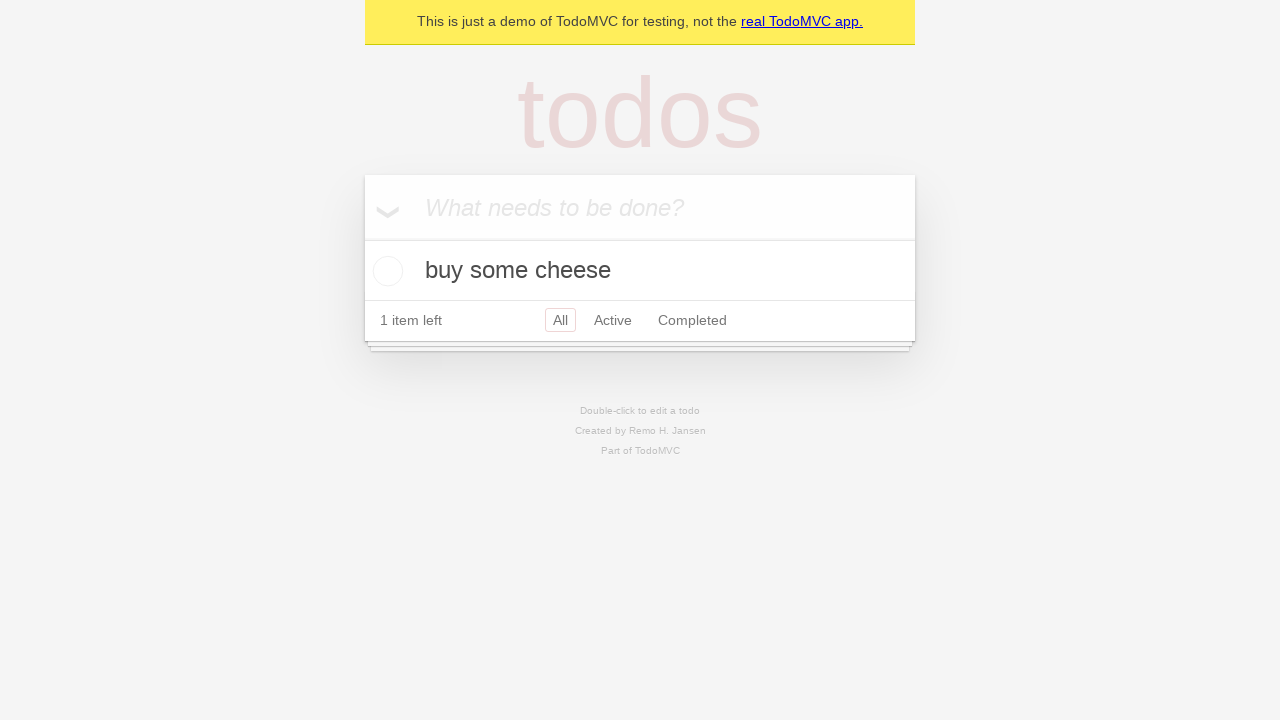

Filled todo input with 'feed the cat' on internal:attr=[placeholder="What needs to be done?"i]
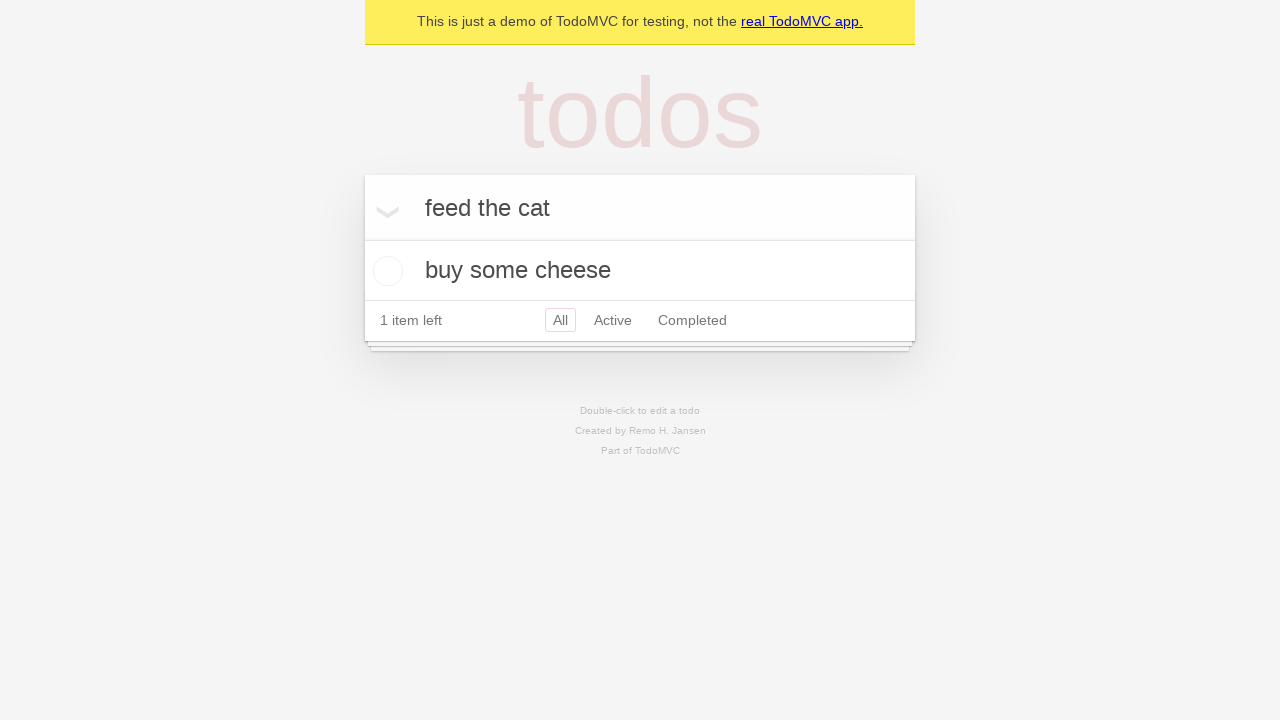

Pressed Enter to create todo 'feed the cat' on internal:attr=[placeholder="What needs to be done?"i]
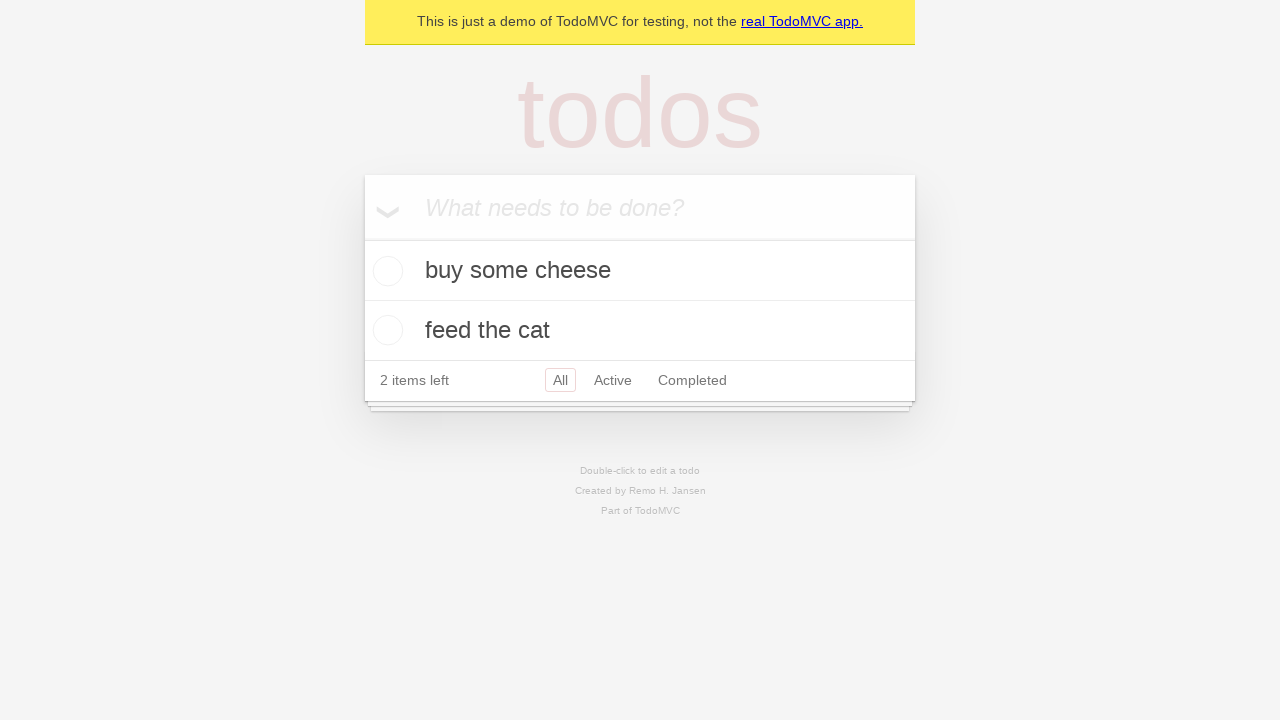

Filled todo input with 'book a doctors appointment' on internal:attr=[placeholder="What needs to be done?"i]
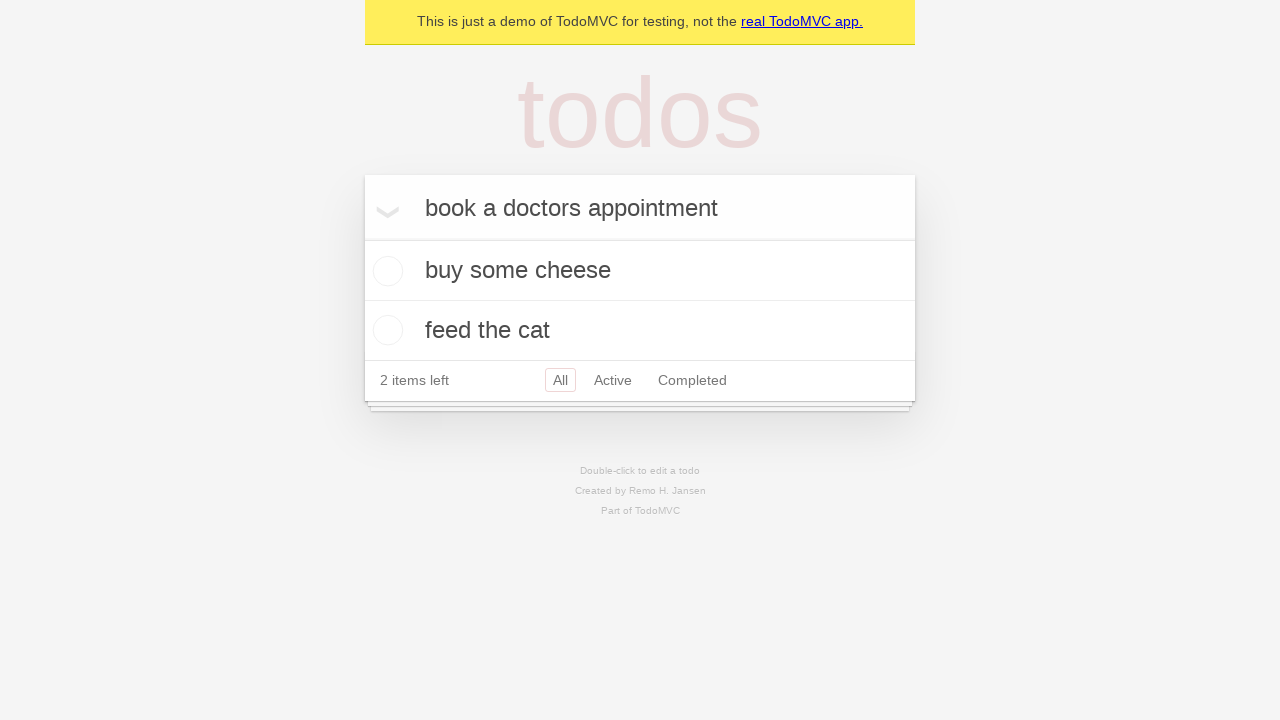

Pressed Enter to create todo 'book a doctors appointment' on internal:attr=[placeholder="What needs to be done?"i]
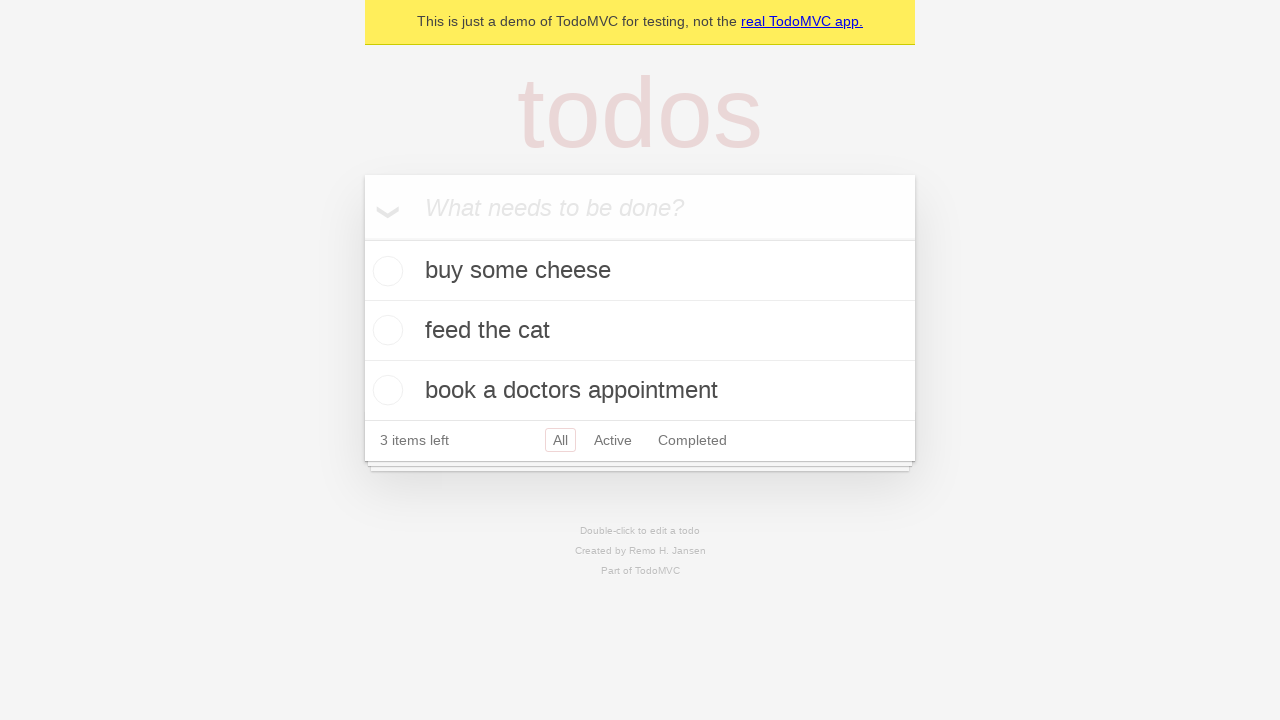

Waited for all 3 todos to be created
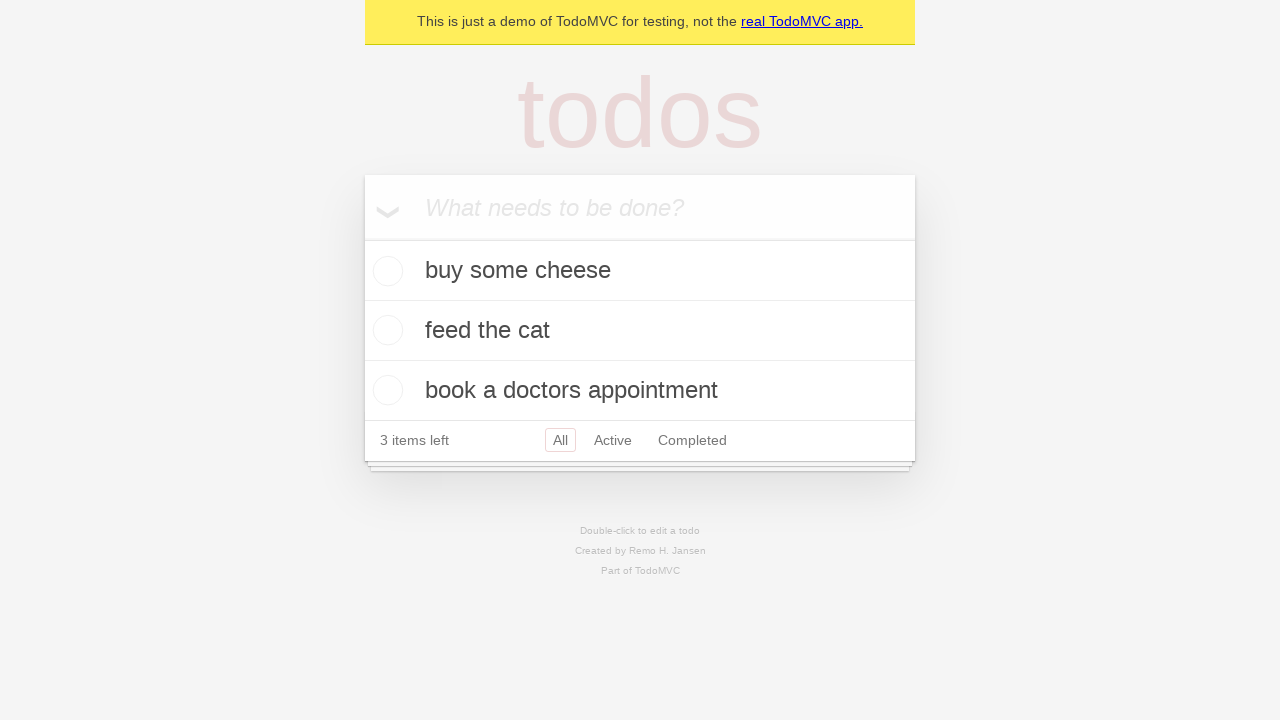

Double-clicked on second todo to enter edit mode at (640, 331) on internal:testid=[data-testid="todo-item"s] >> nth=1
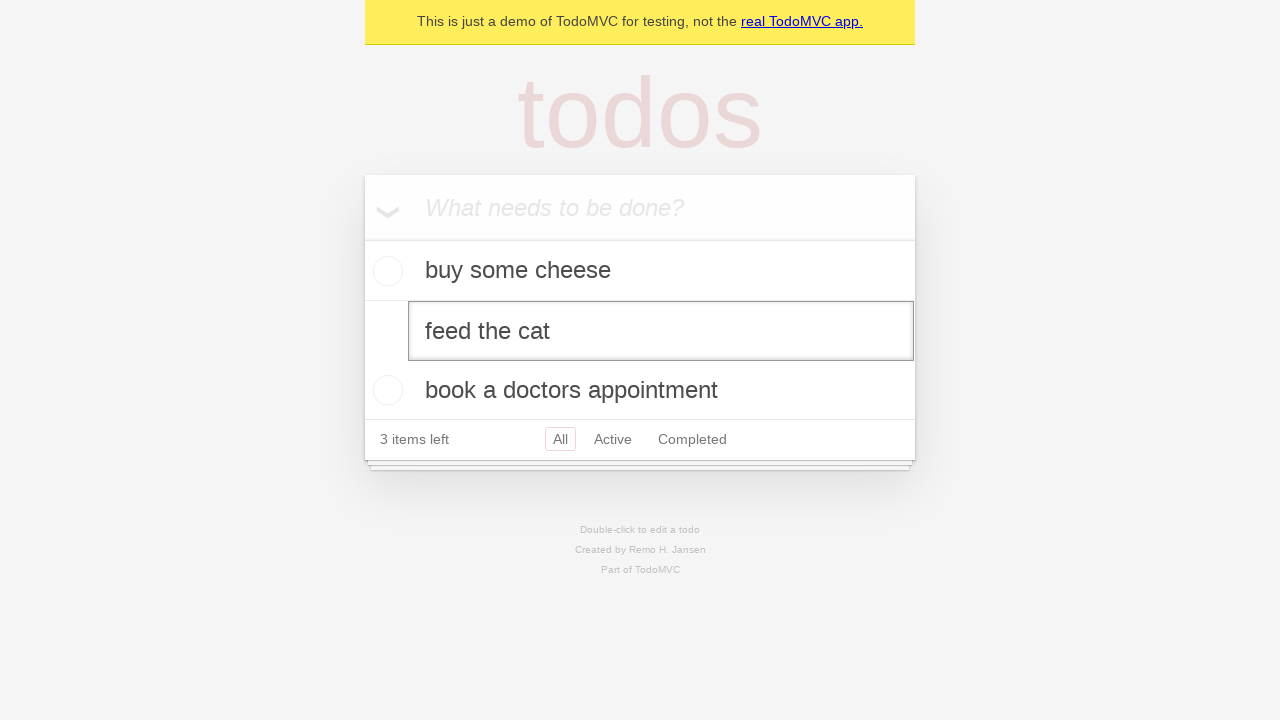

Filled second todo text with extra leading and trailing spaces on internal:testid=[data-testid="todo-item"s] >> nth=1 >> internal:role=textbox[nam
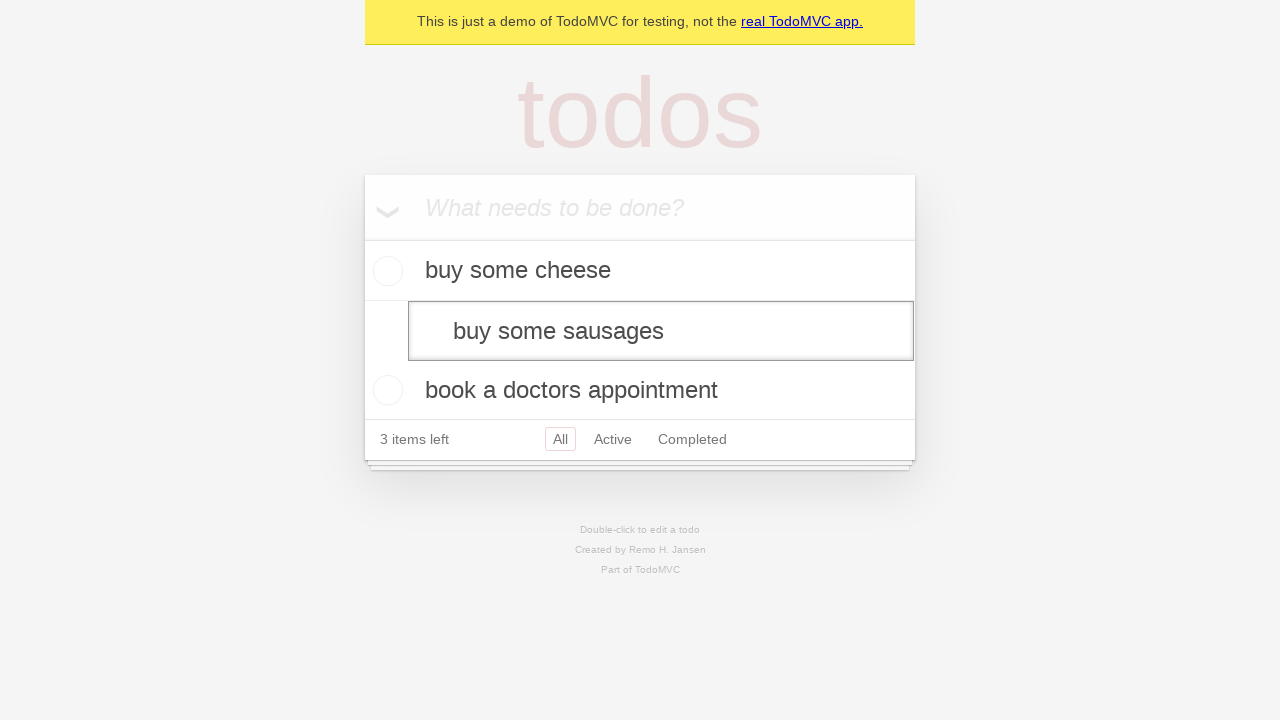

Pressed Enter to save edited todo and verify text trimming on internal:testid=[data-testid="todo-item"s] >> nth=1 >> internal:role=textbox[nam
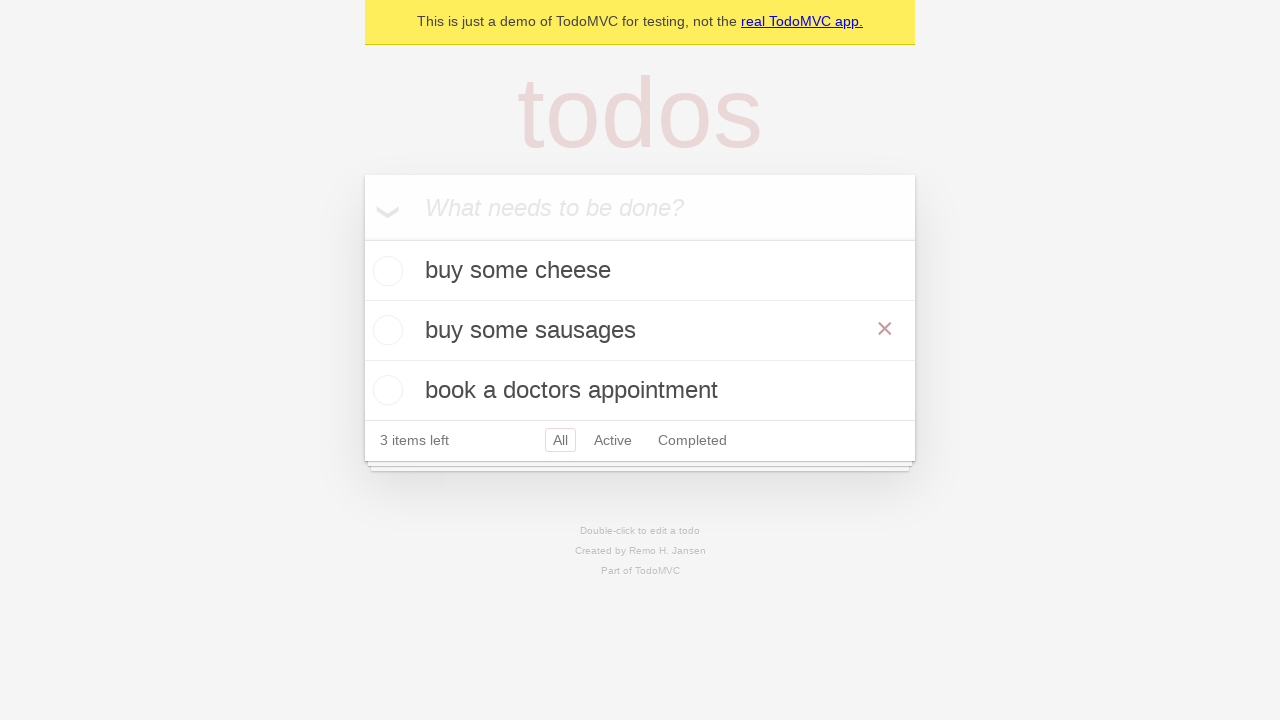

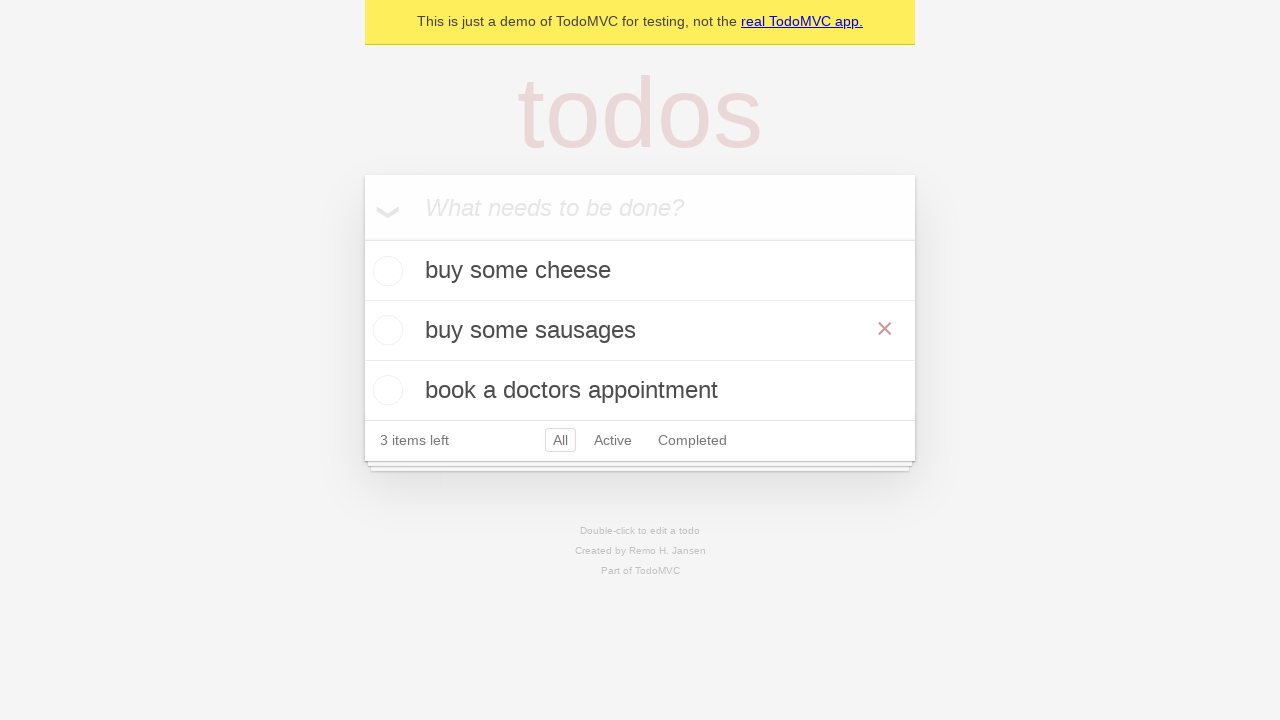